Tests a signup form by filling in first name, last name, and email fields, then clicking the signup button to submit the form.

Starting URL: https://secure-retreat-92358.herokuapp.com/

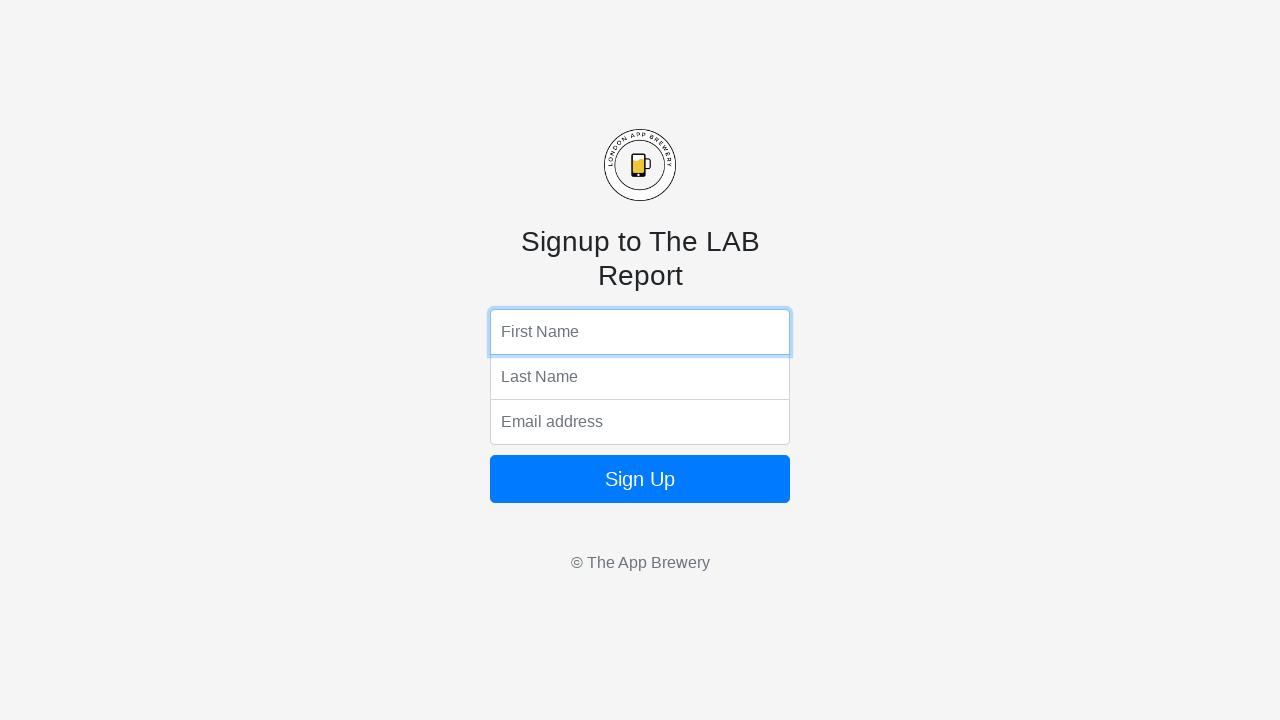

Filled first name field with 'Marcus' on form input:nth-of-type(1)
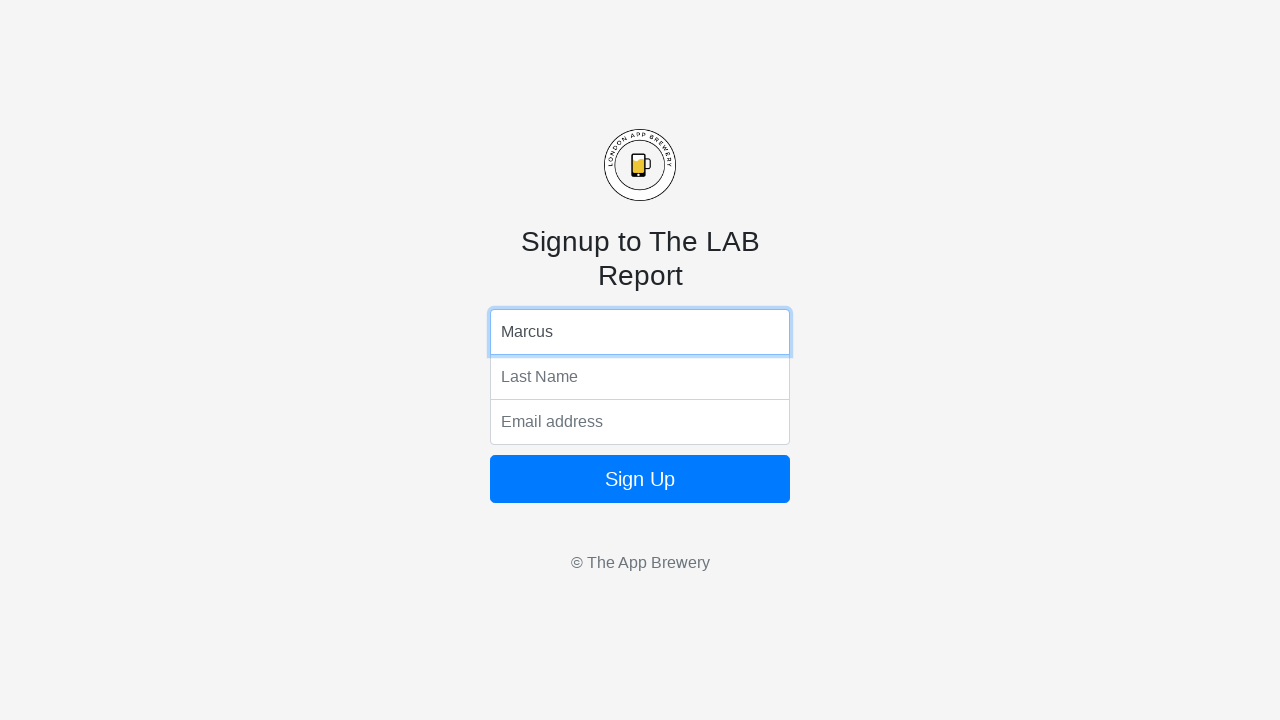

Filled last name field with 'Thompson' on form input:nth-of-type(2)
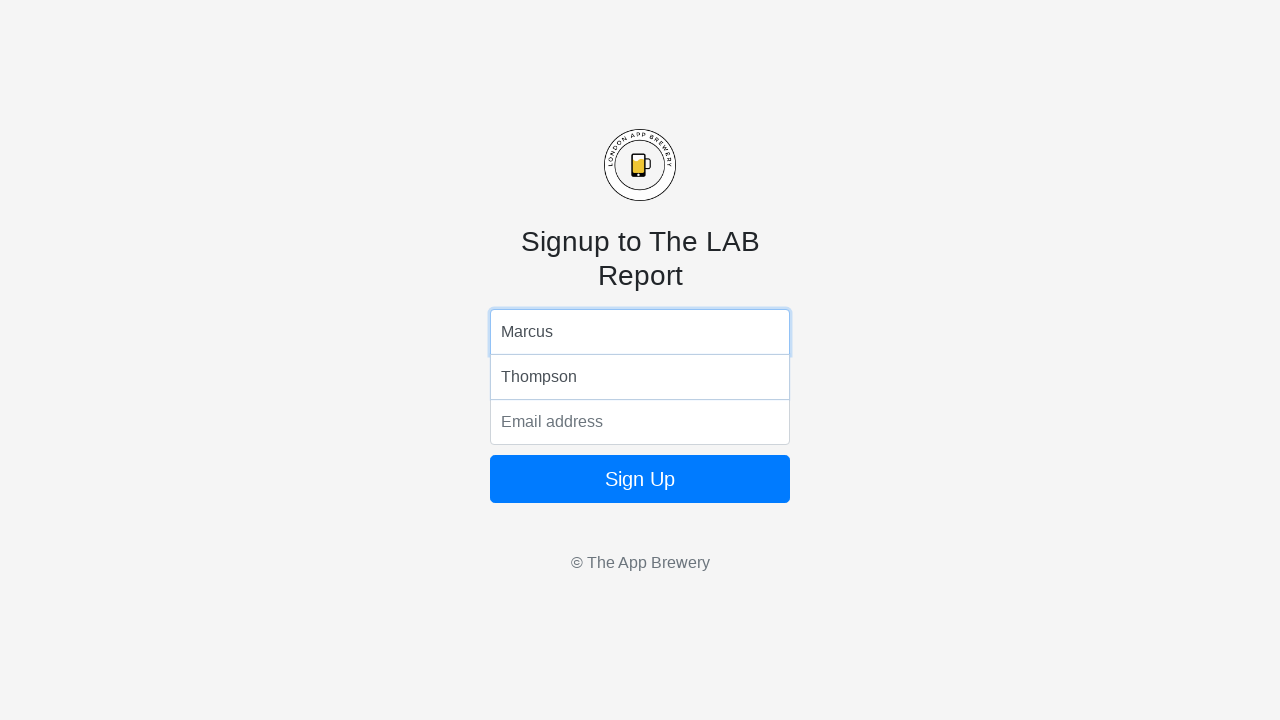

Filled email field with 'marcus.thompson@example.com' on form input:nth-of-type(3)
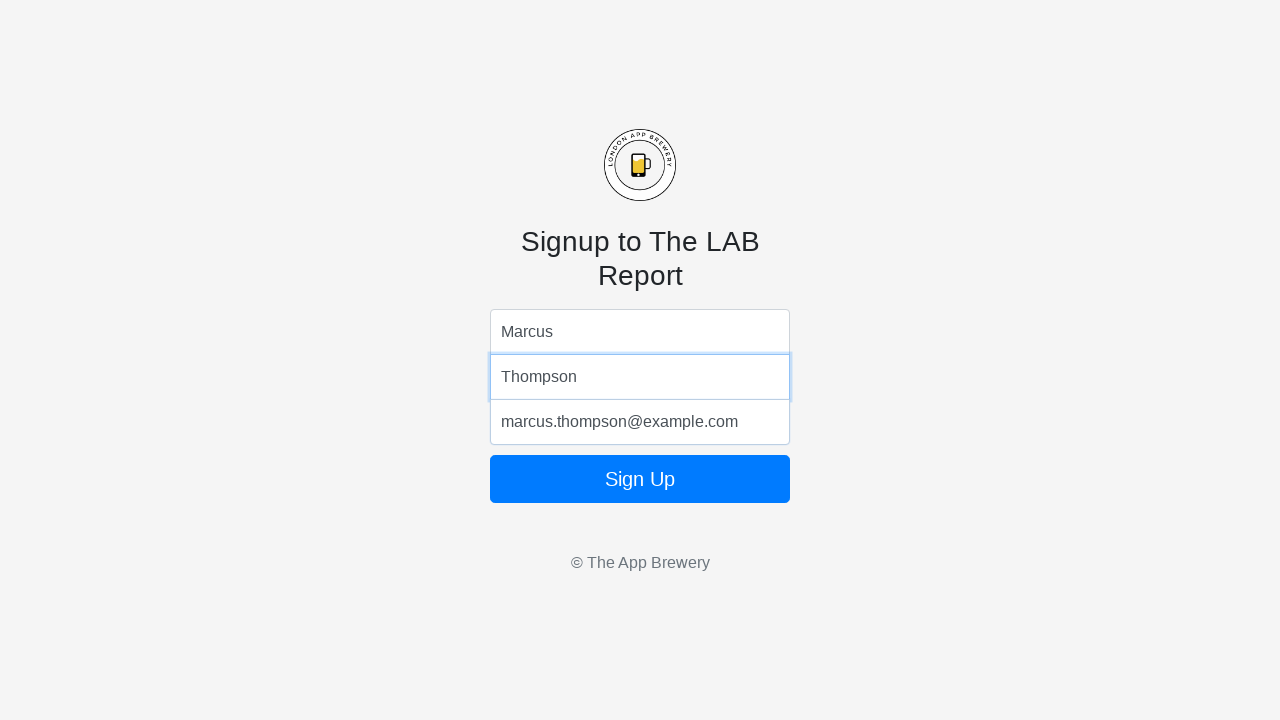

Clicked signup button to submit the form at (640, 479) on form button
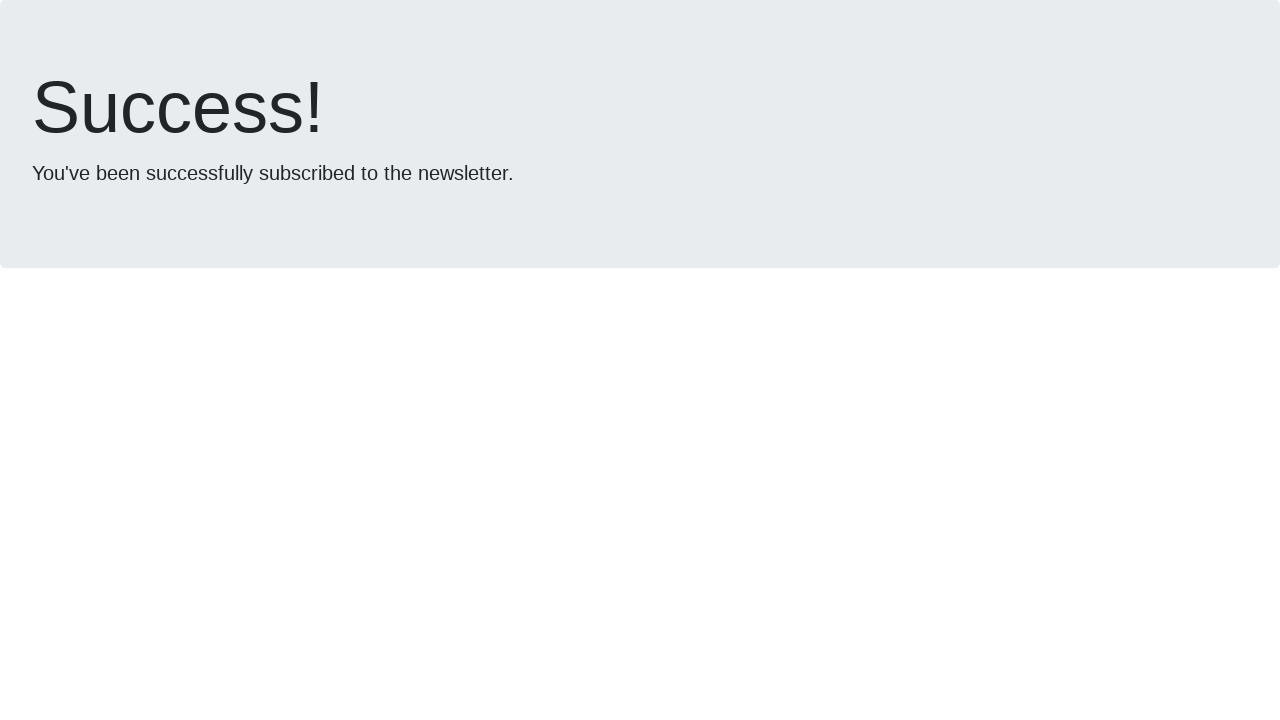

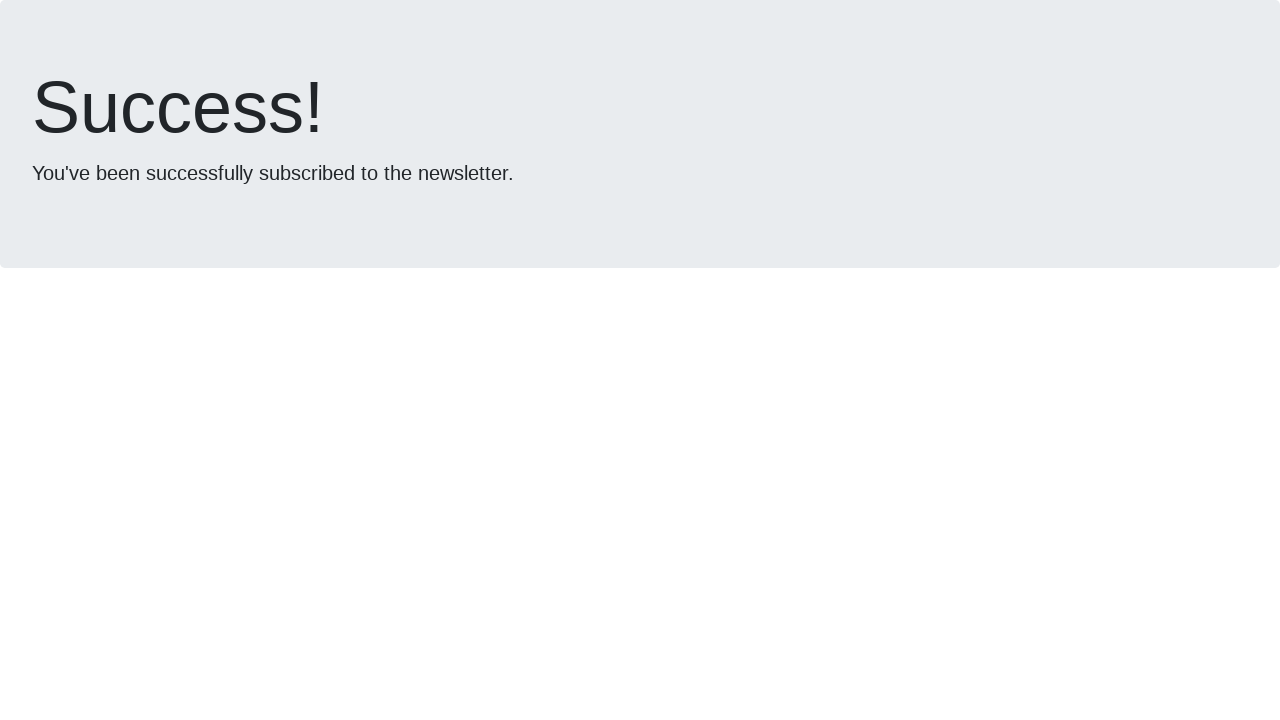